Tests keyboard interactions on a number input field by clicking it and using arrow keys (arrow down 3 times, arrow up once) to change the input value.

Starting URL: https://the-internet.herokuapp.com/inputs

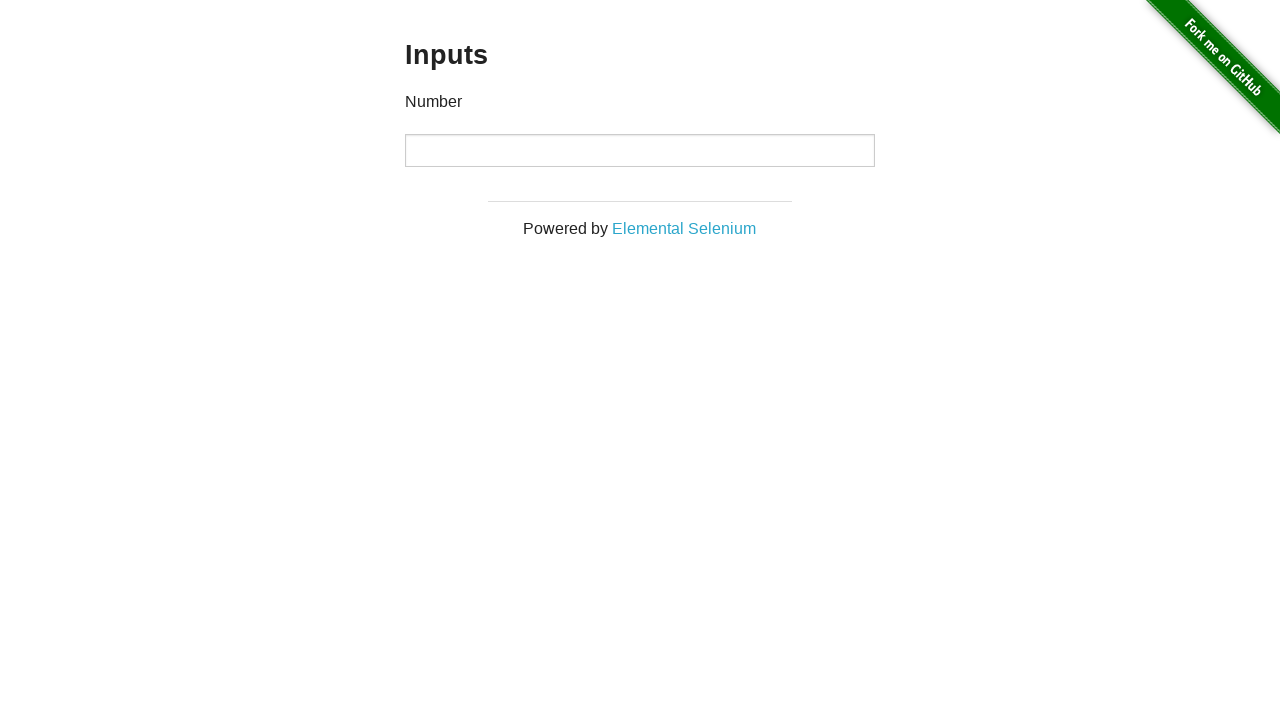

Clicked on the number input field at (640, 150) on input[type='number']
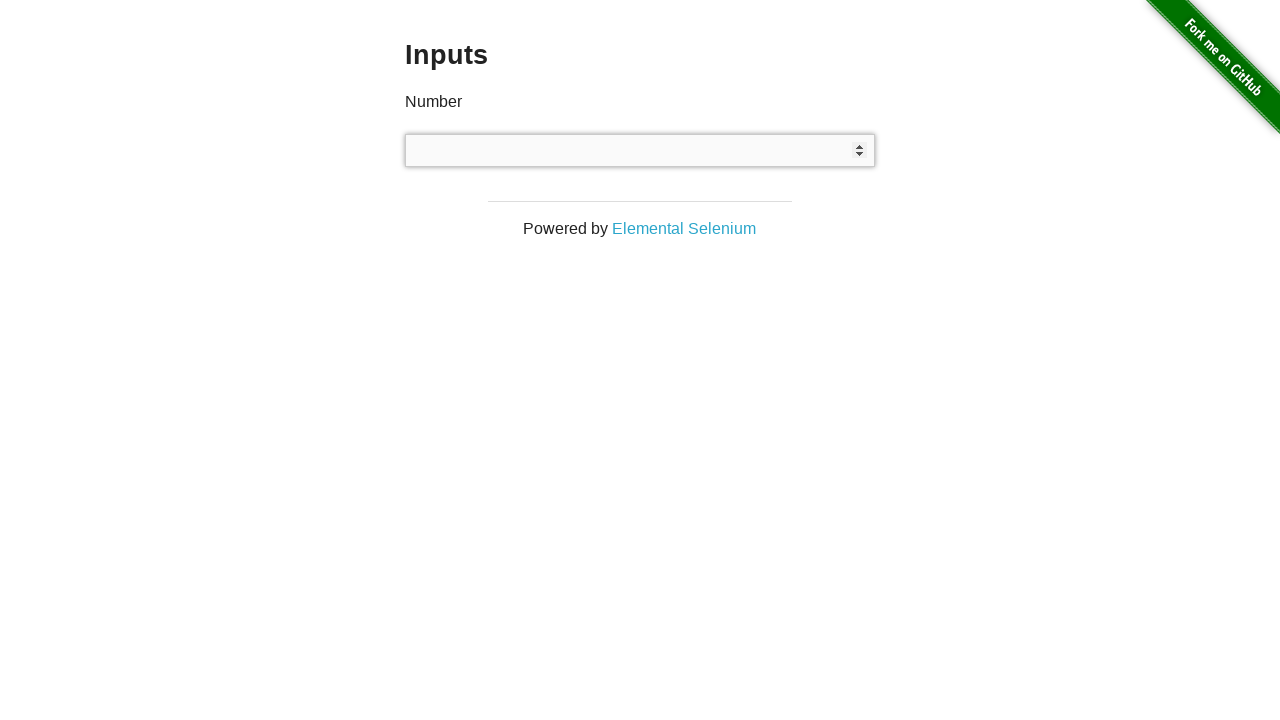

Pressed ArrowDown to decrease value (1st time) on input[type='number']
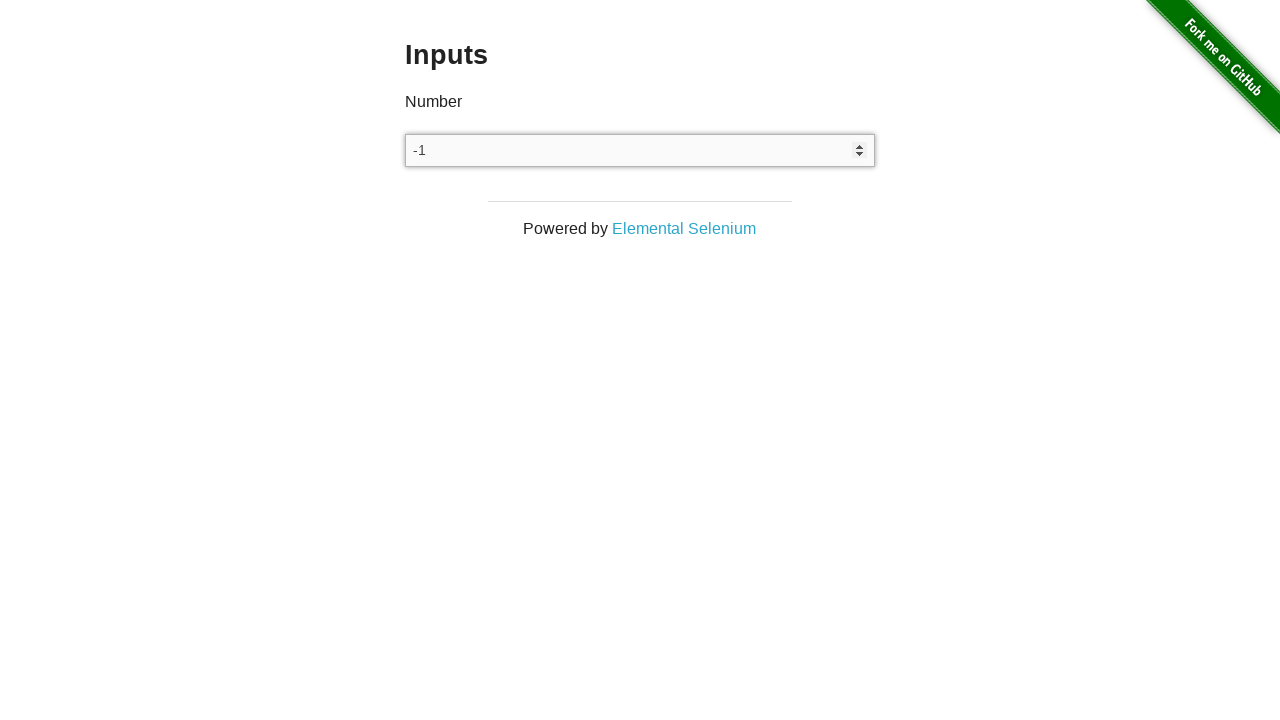

Pressed ArrowDown to decrease value (2nd time) on input[type='number']
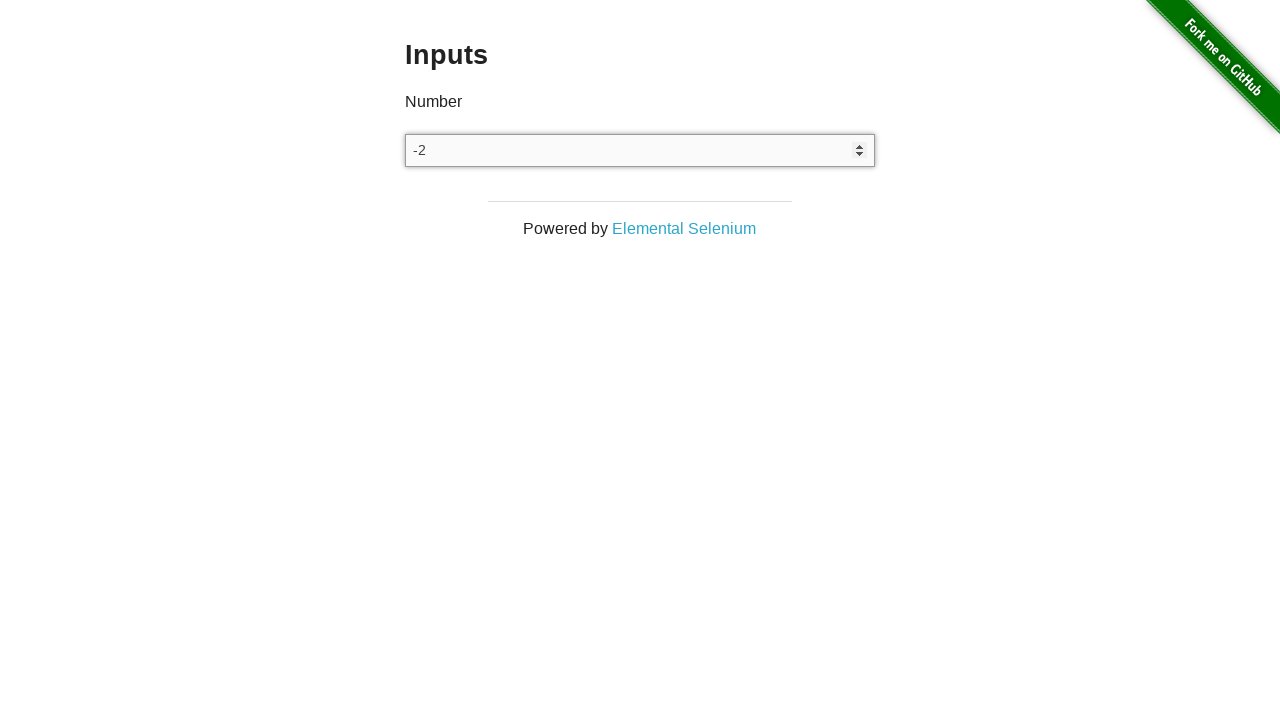

Pressed ArrowDown to decrease value (3rd time) on input[type='number']
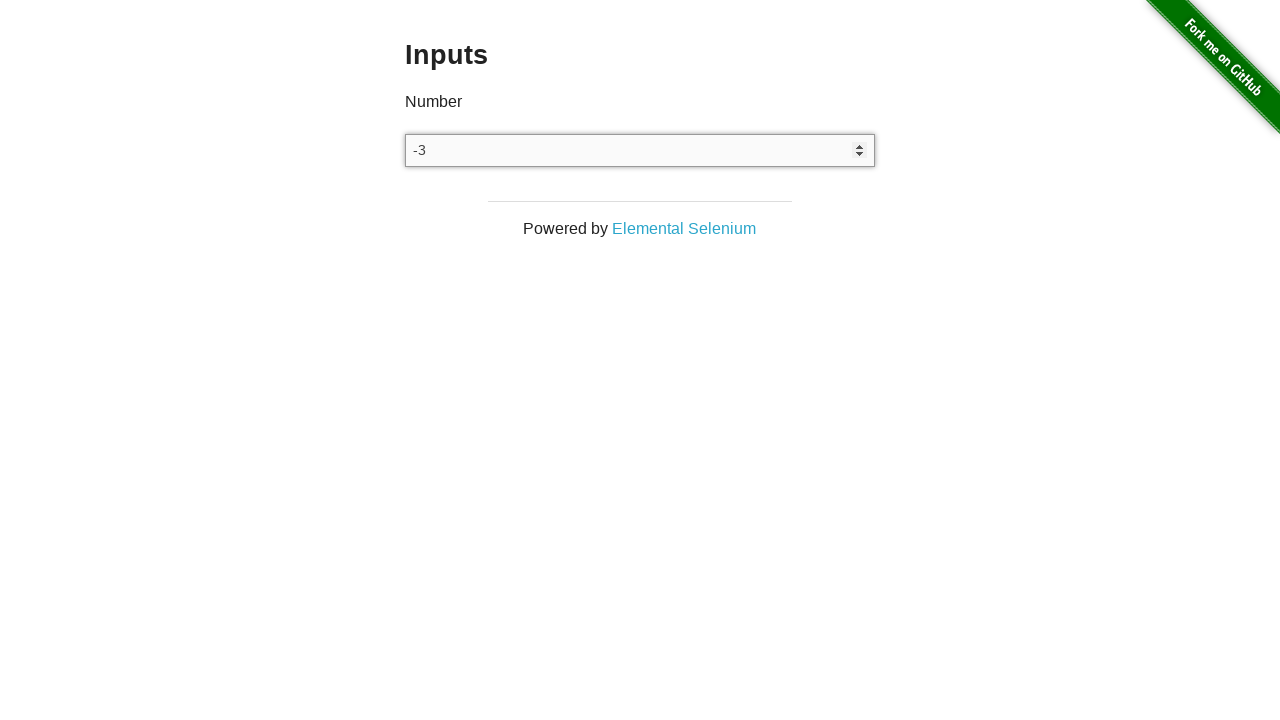

Pressed ArrowUp to increase value once on input[type='number']
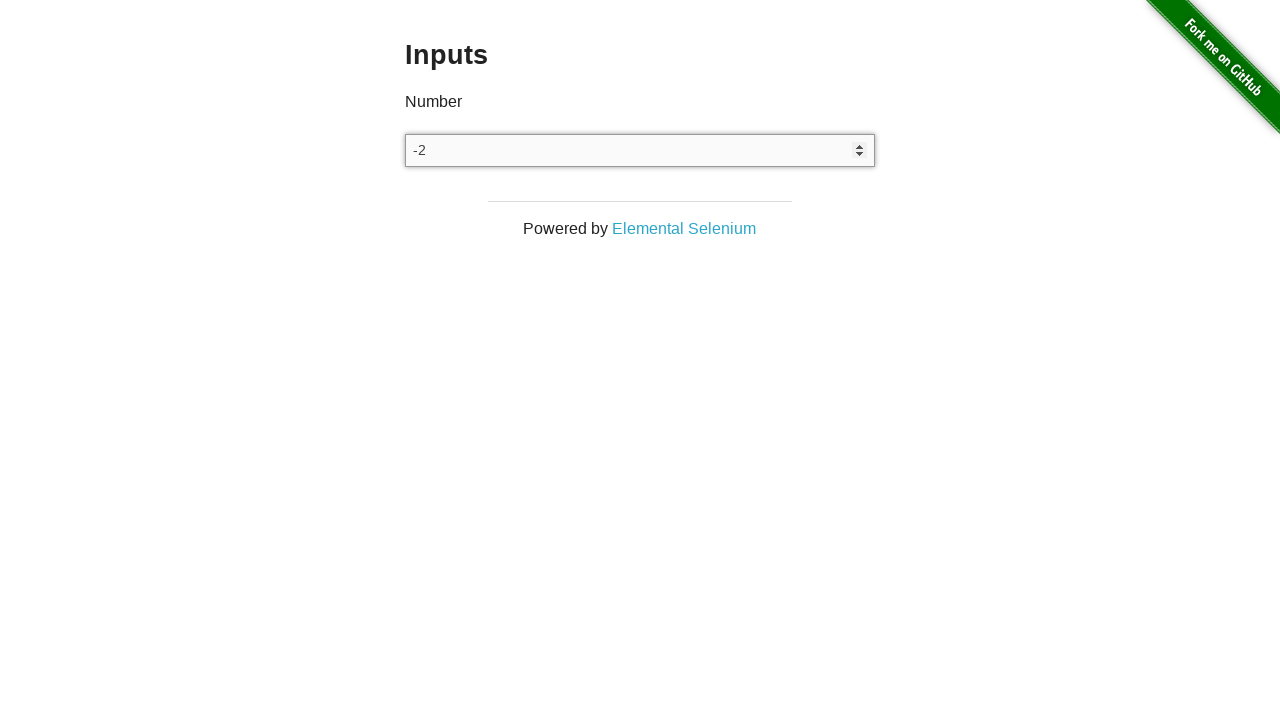

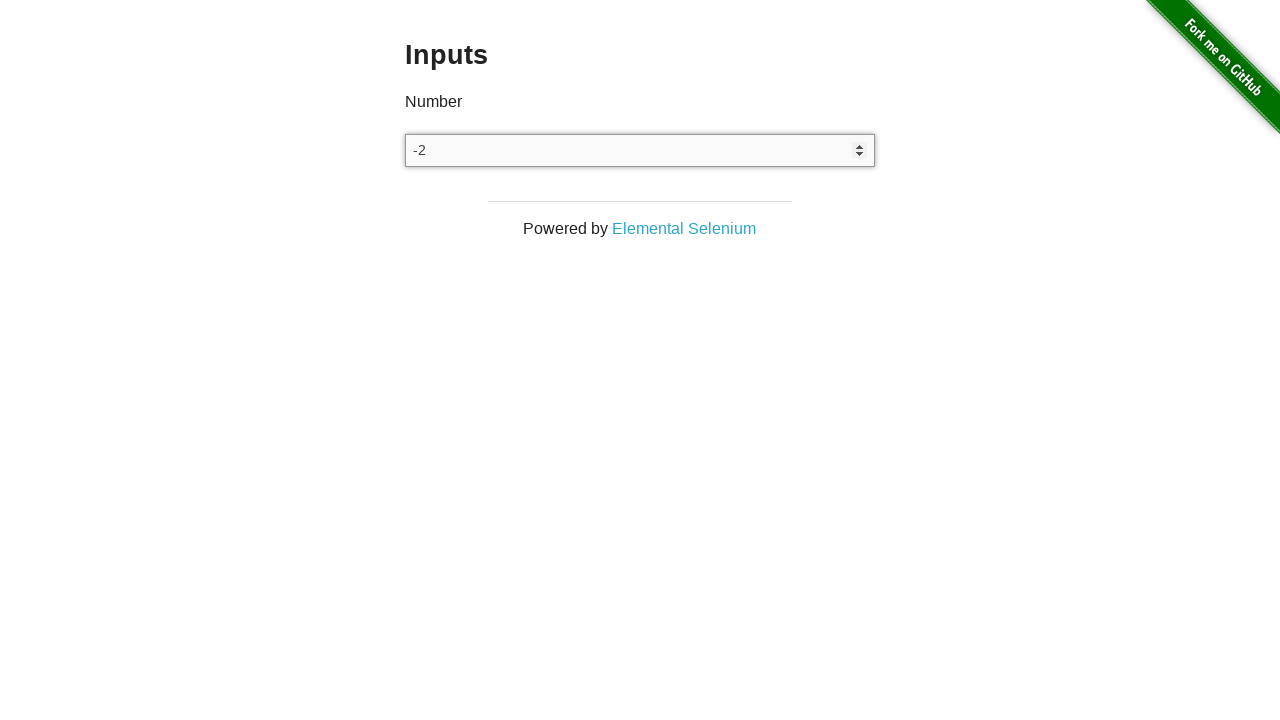